Tests jQuery UI autocomplete functionality by typing a character into the input field and verifying that autocomplete suggestions appear

Starting URL: https://jqueryui.com/autocomplete/

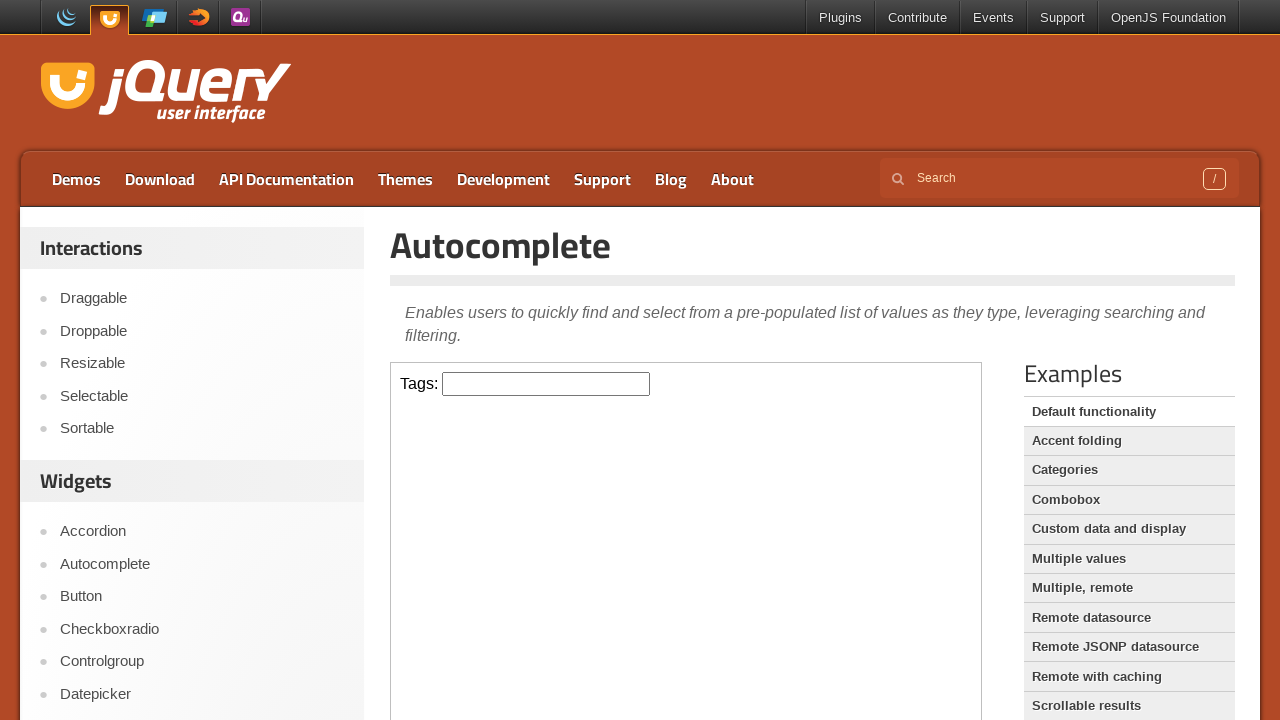

Navigated to jQuery UI autocomplete demo page
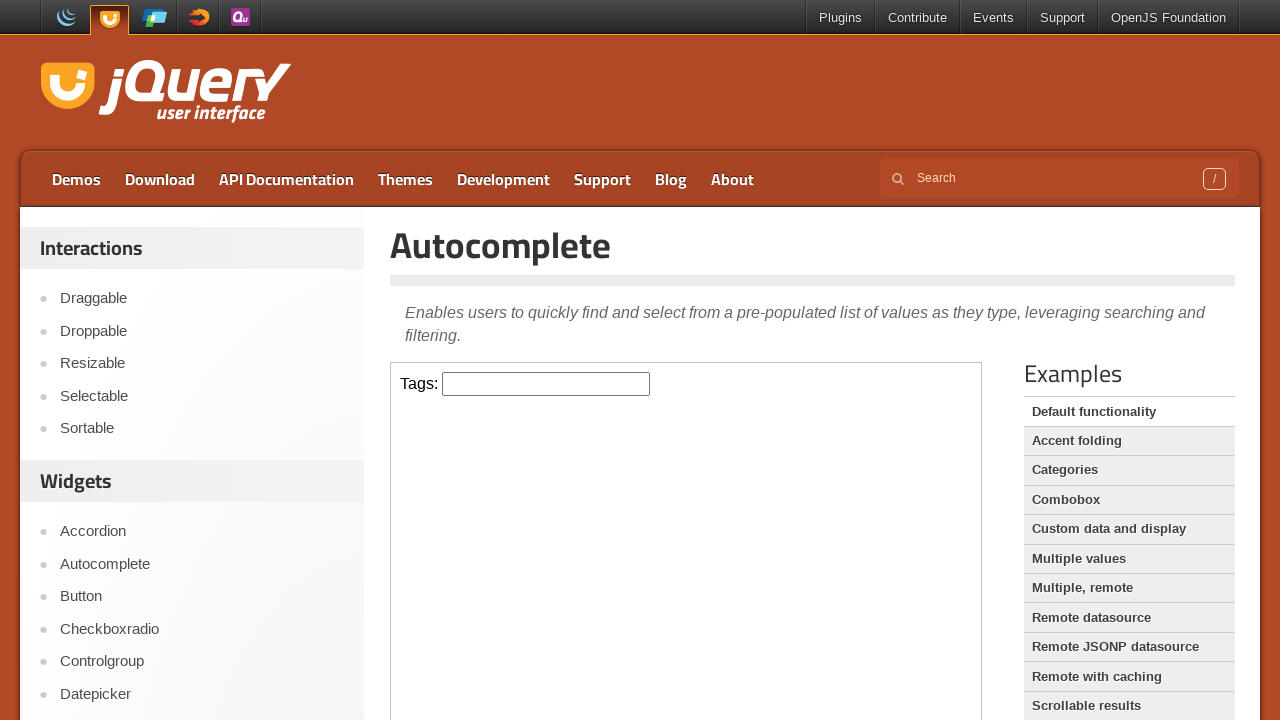

Located iframe containing autocomplete demo
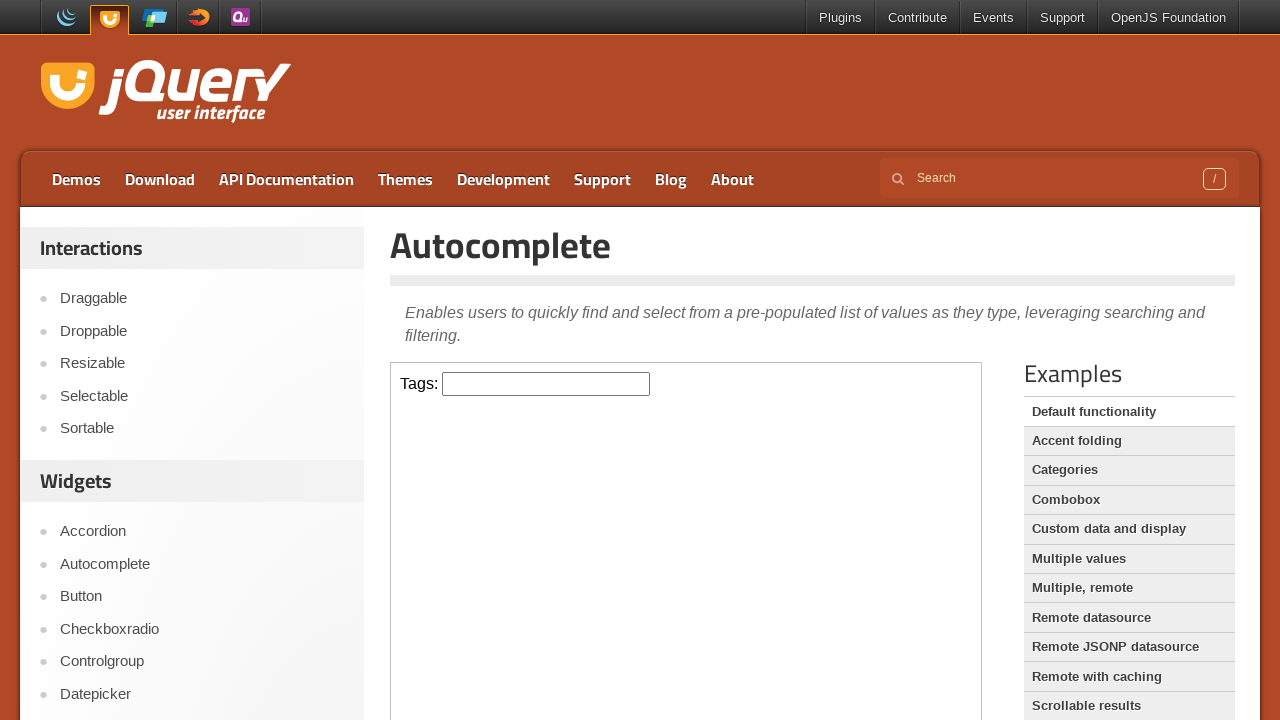

Typed 'a' into autocomplete input field on iframe >> nth=0 >> internal:control=enter-frame >> input
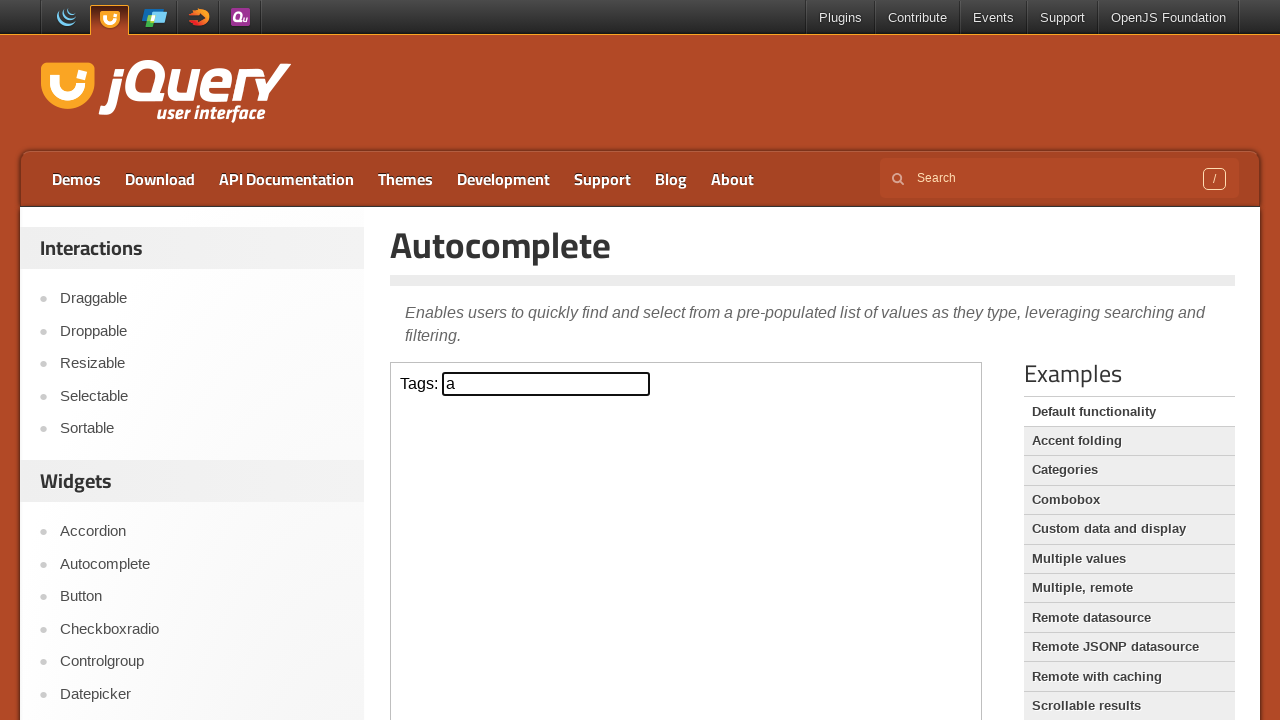

Autocomplete suggestions appeared and loaded
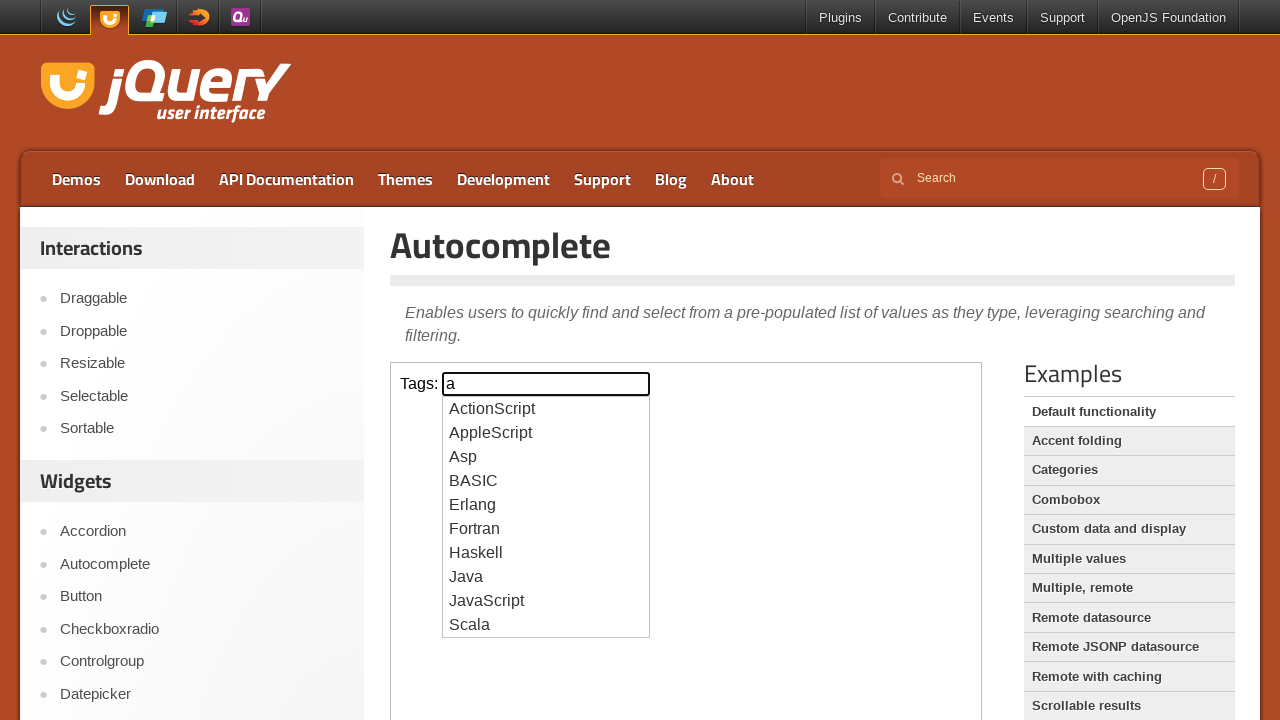

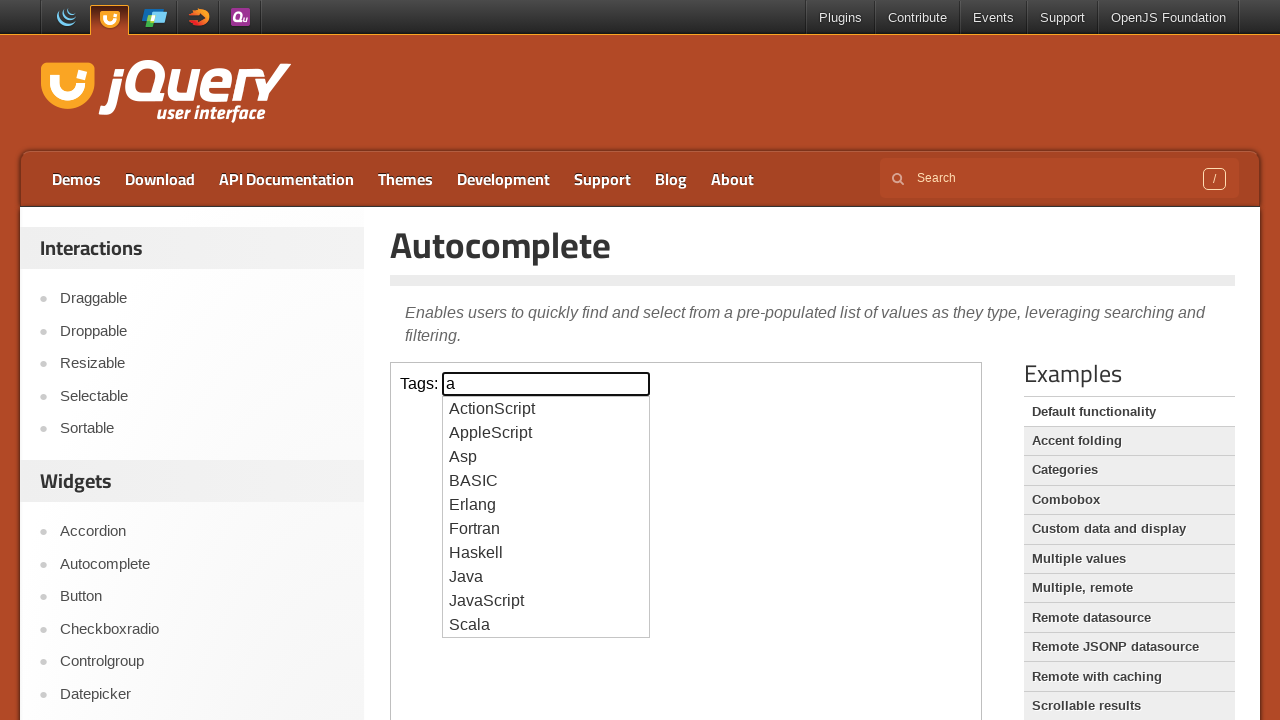